Tests drag and drop by offset functionality by dragging an element to specific coordinates

Starting URL: https://demoqa.com/dragabble

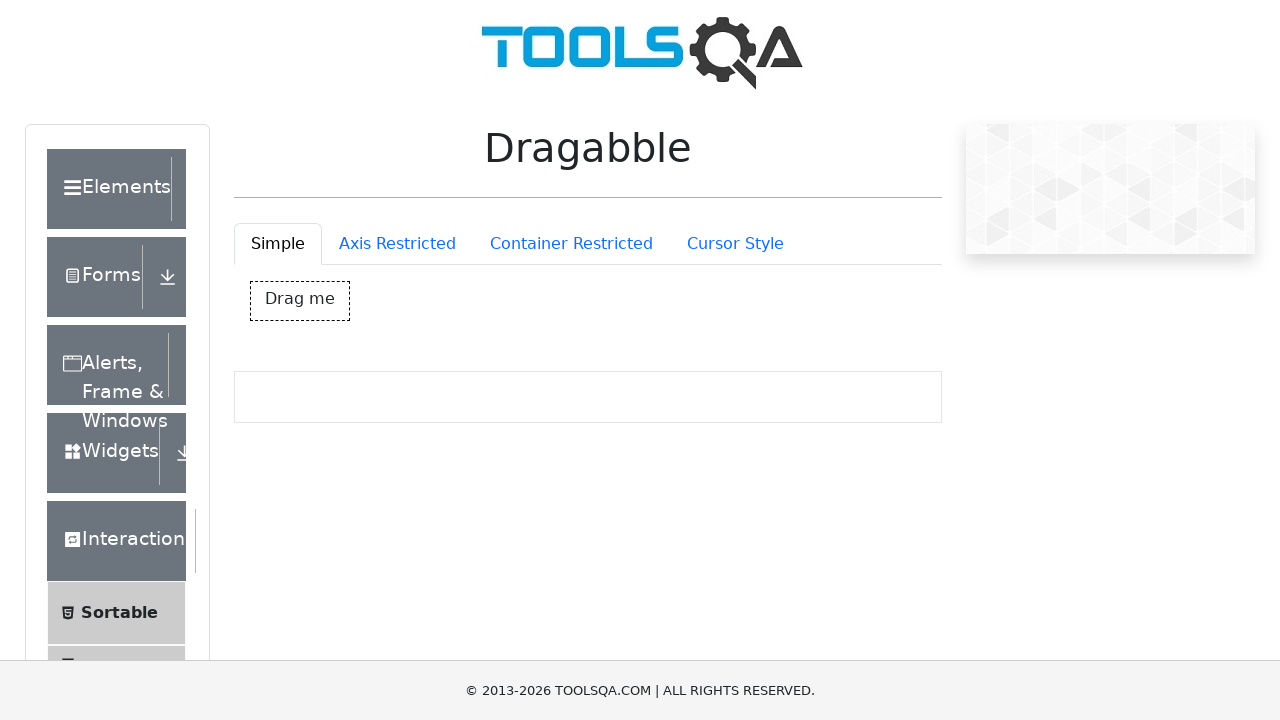

Located the draggable element with id 'dragBox'
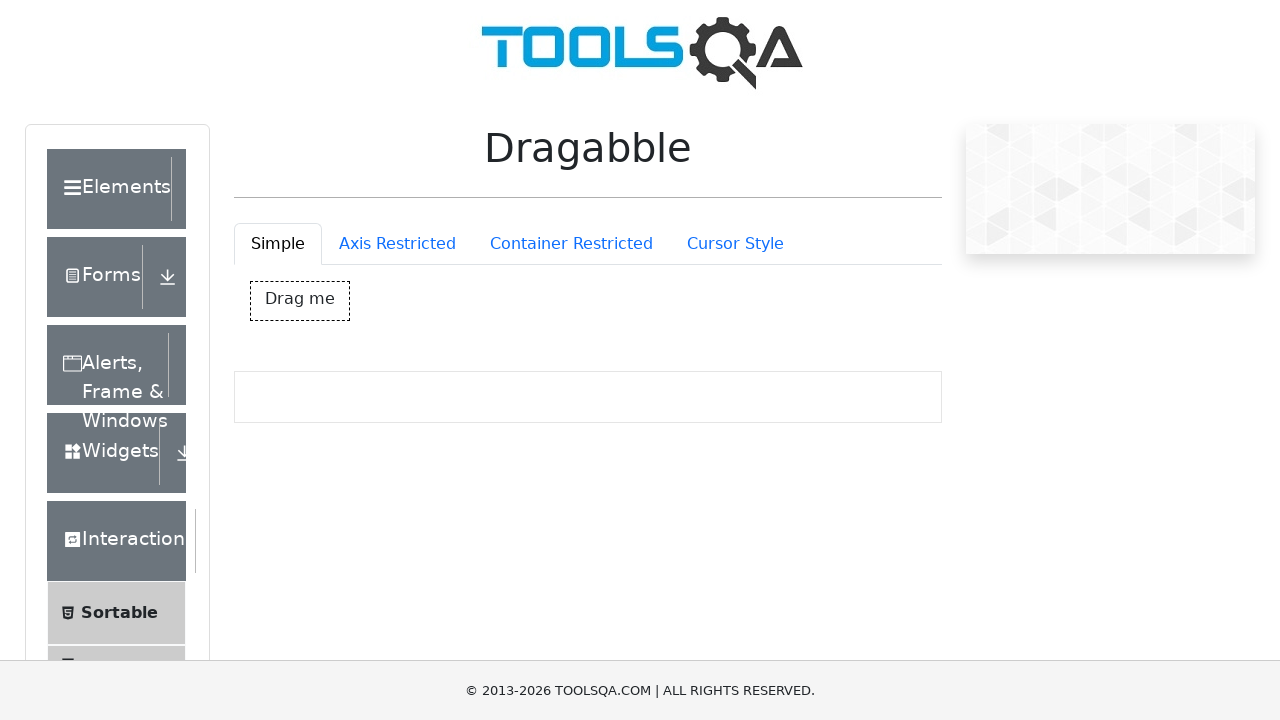

Retrieved bounding box coordinates of the draggable element
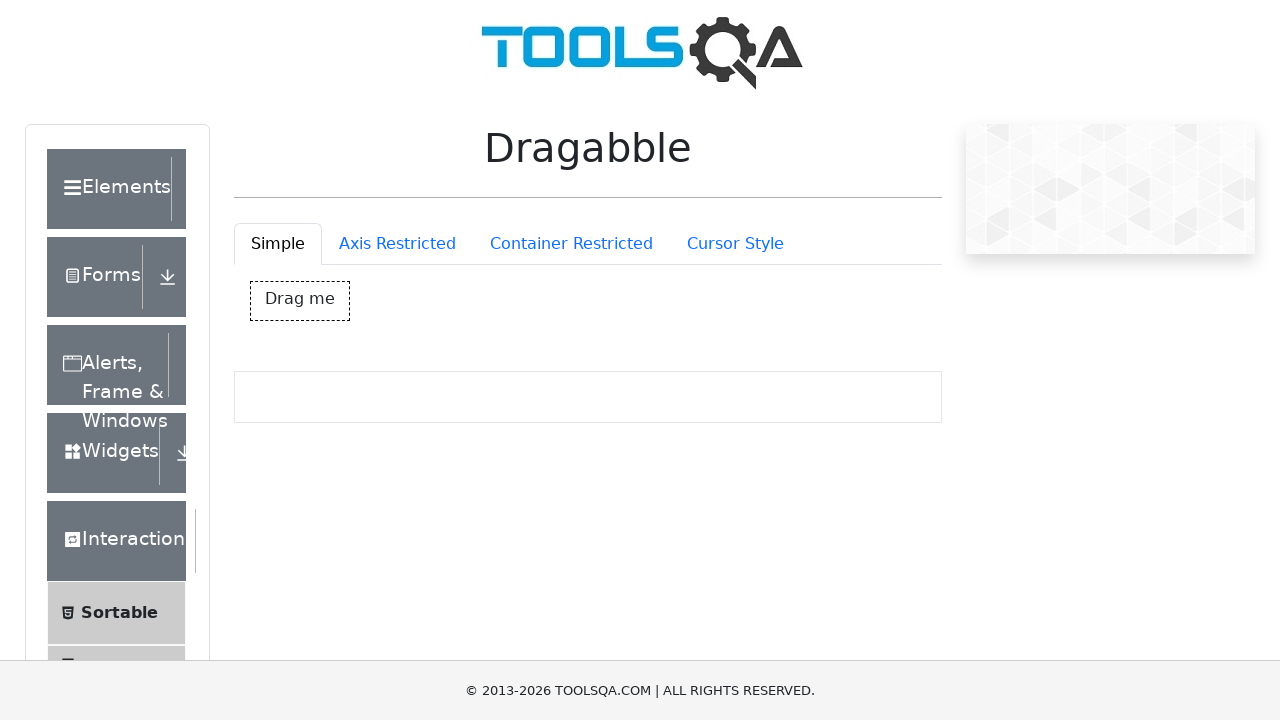

Moved mouse to the center of the draggable element at (300, 301)
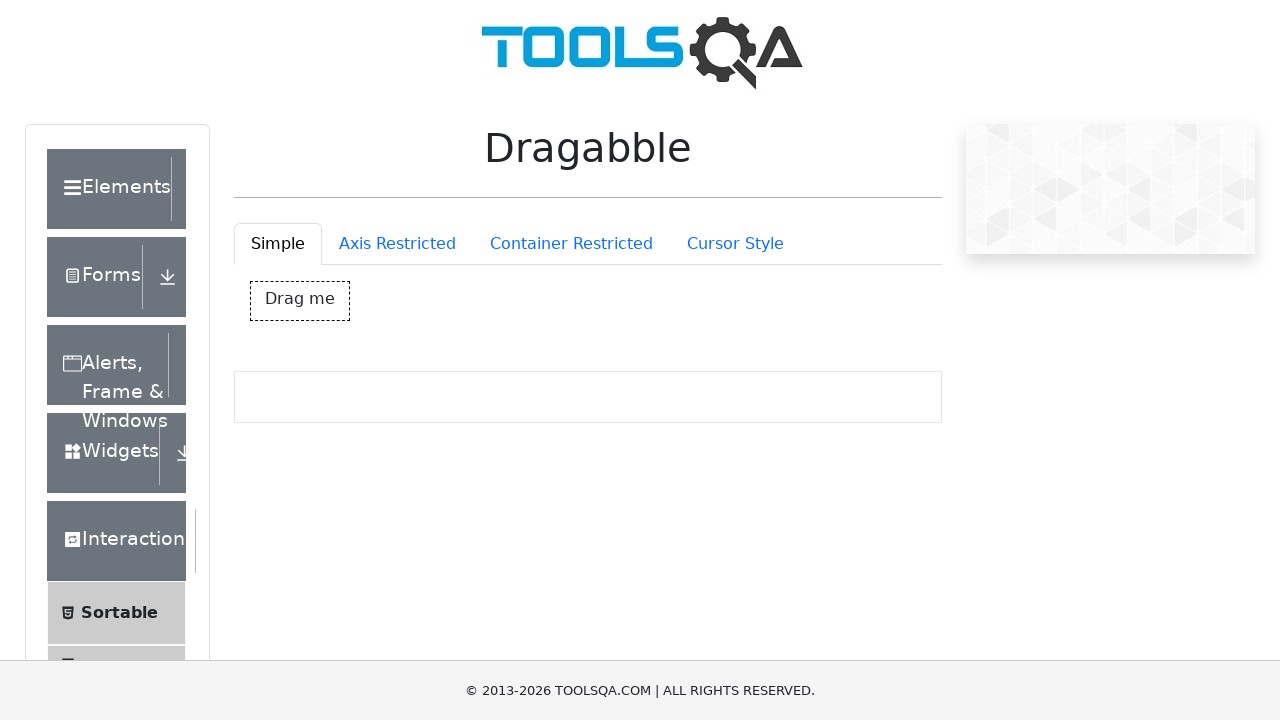

Pressed down the mouse button on the draggable element at (300, 301)
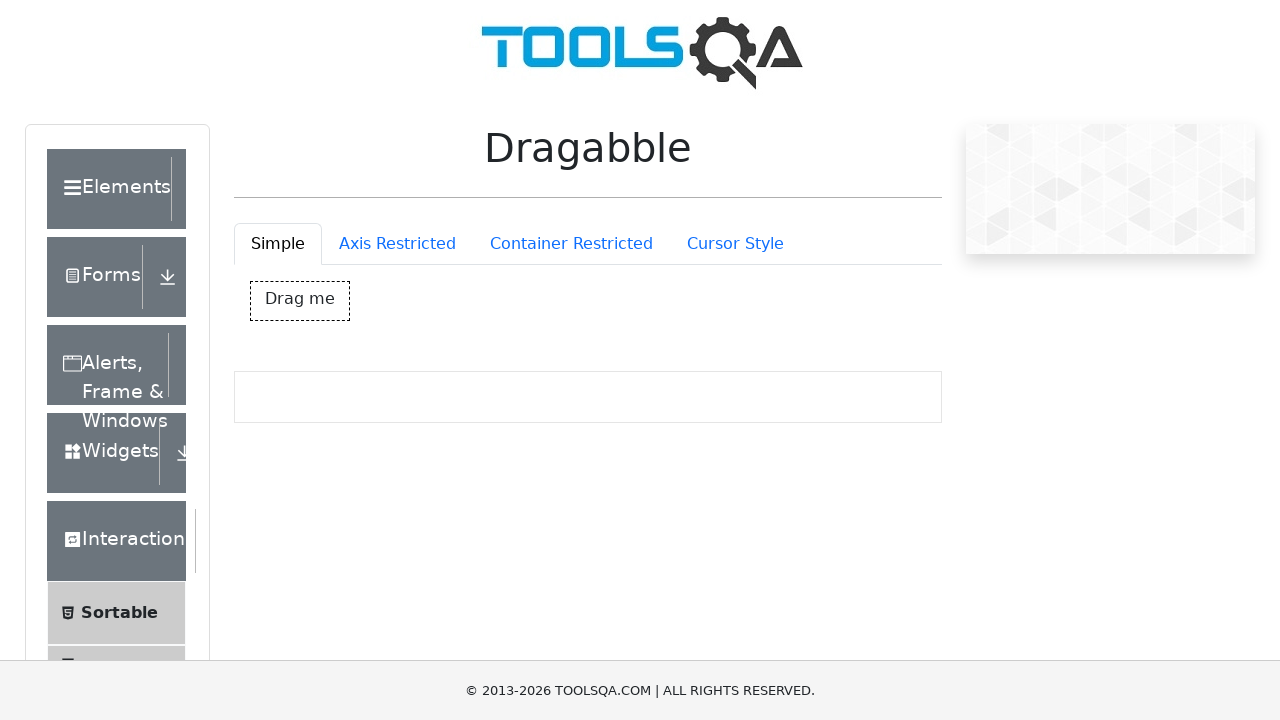

Dragged element by offset (150px right, 100px down) at (450, 401)
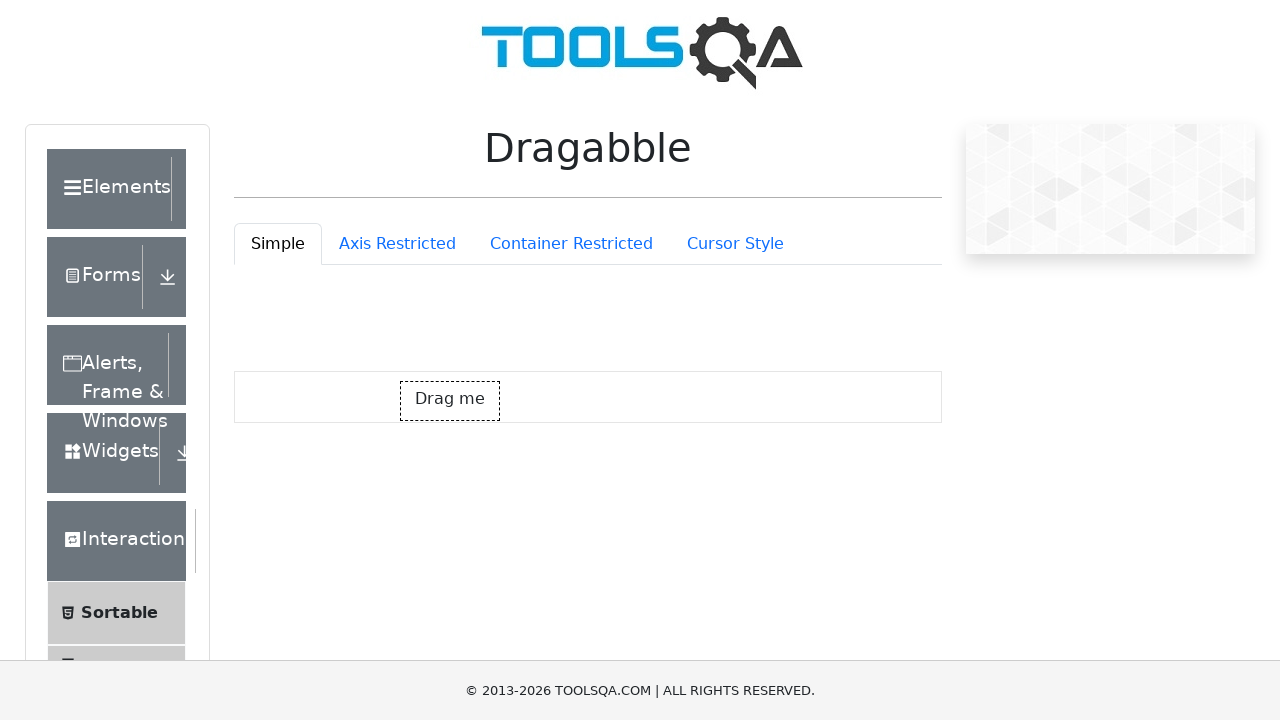

Released the mouse button to complete drag and drop at (450, 401)
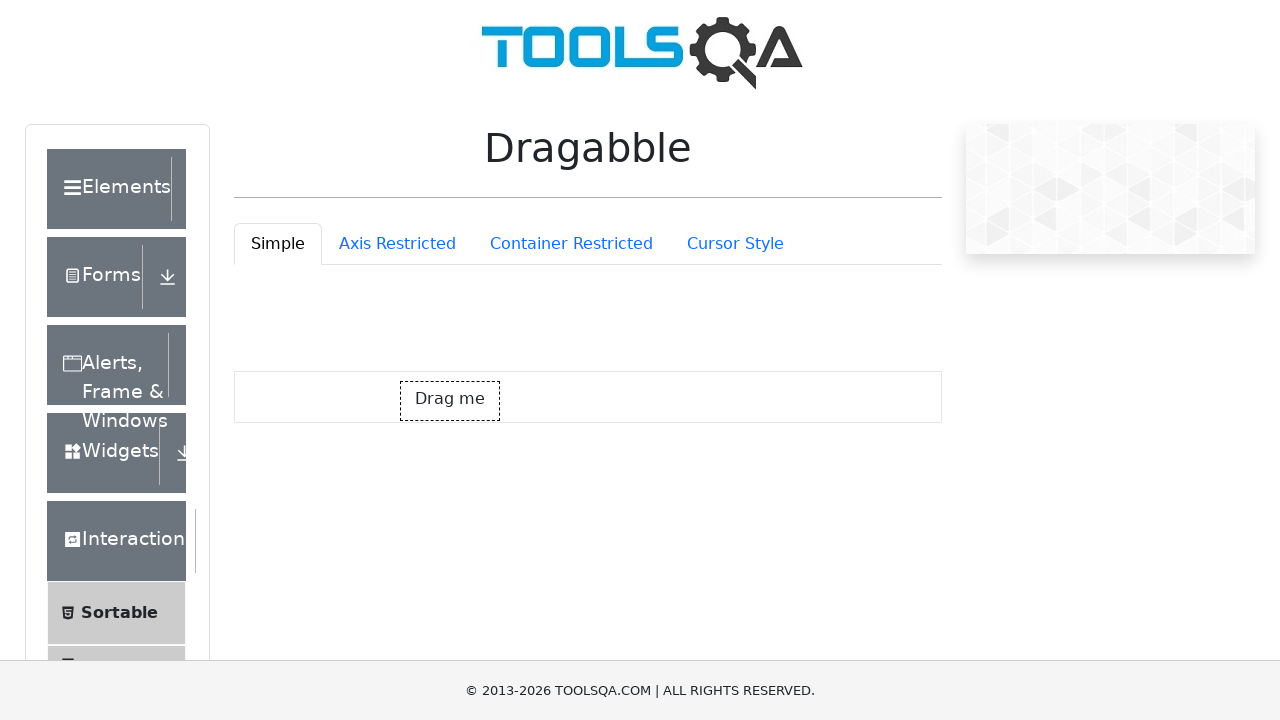

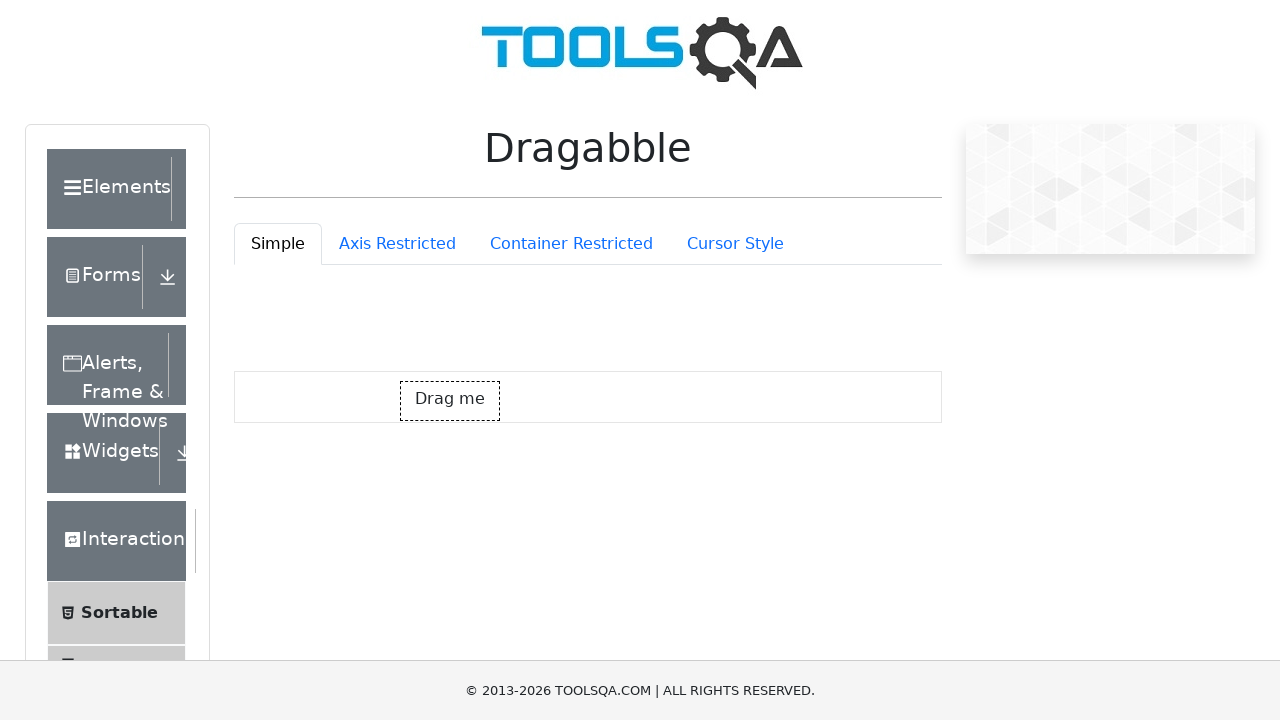